Tests the sign-in form validation by clicking the enter button without providing credentials and verifying an error message is displayed

Starting URL: http://demo.automationtesting.in/SignIn.html

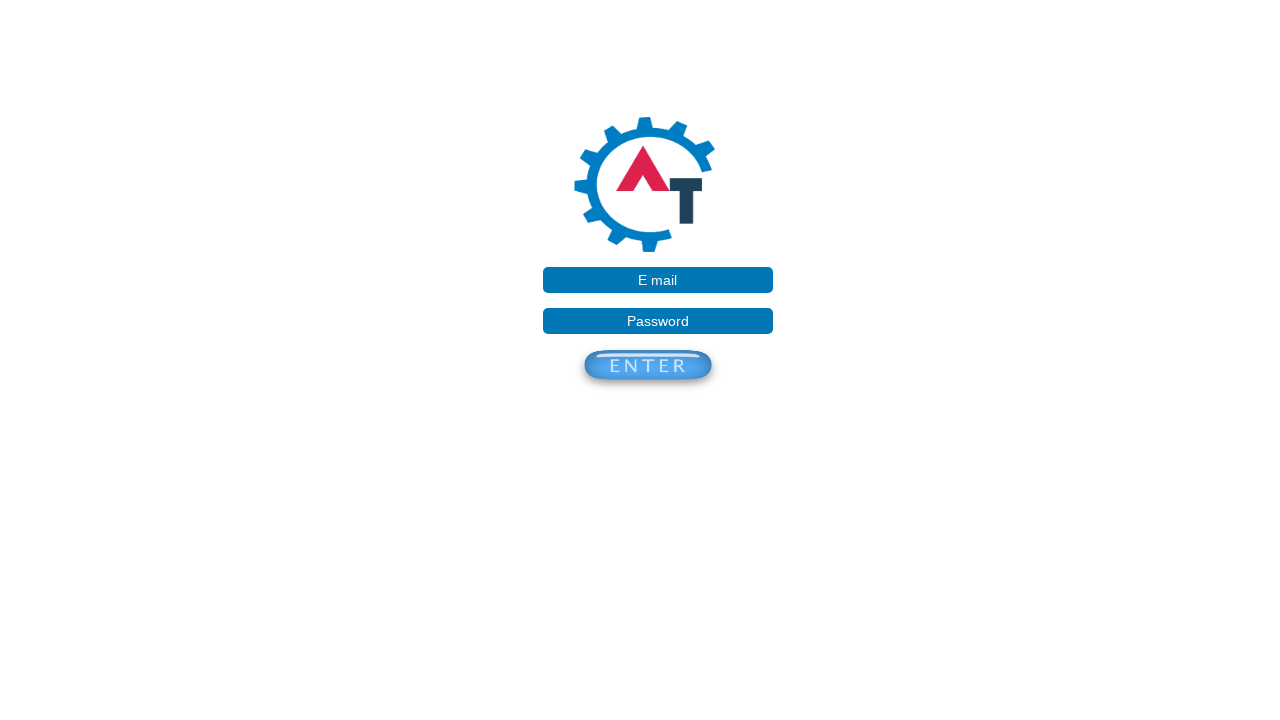

Clicked enter button without providing credentials at (648, 369) on xpath=//*[@id='enterbtn']
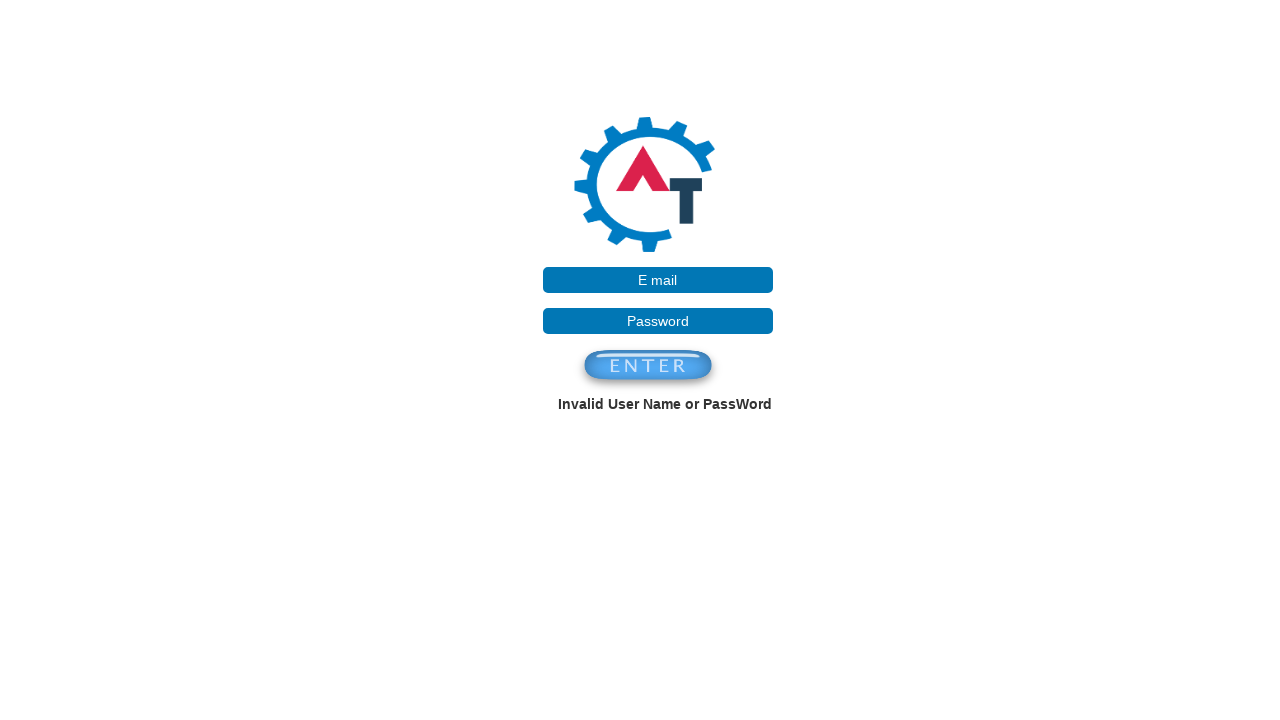

Error message element loaded and became visible
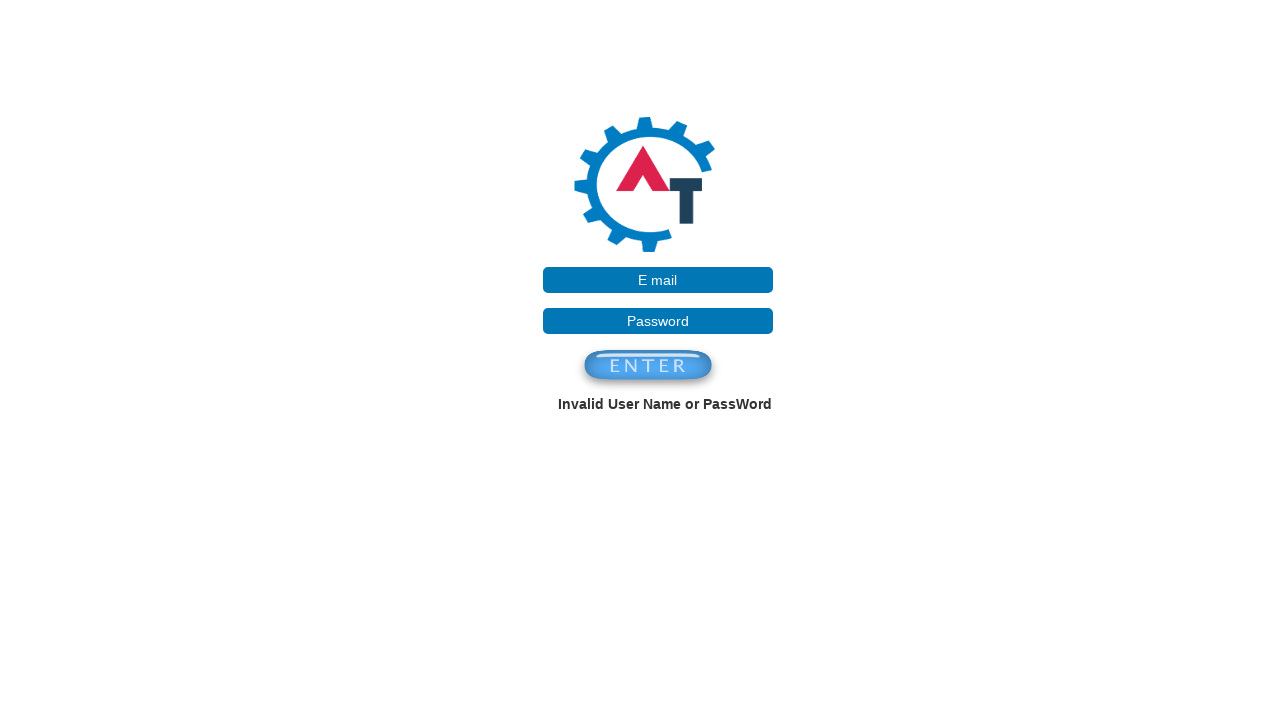

Retrieved error message text: ' Invalid User Name or PassWord '
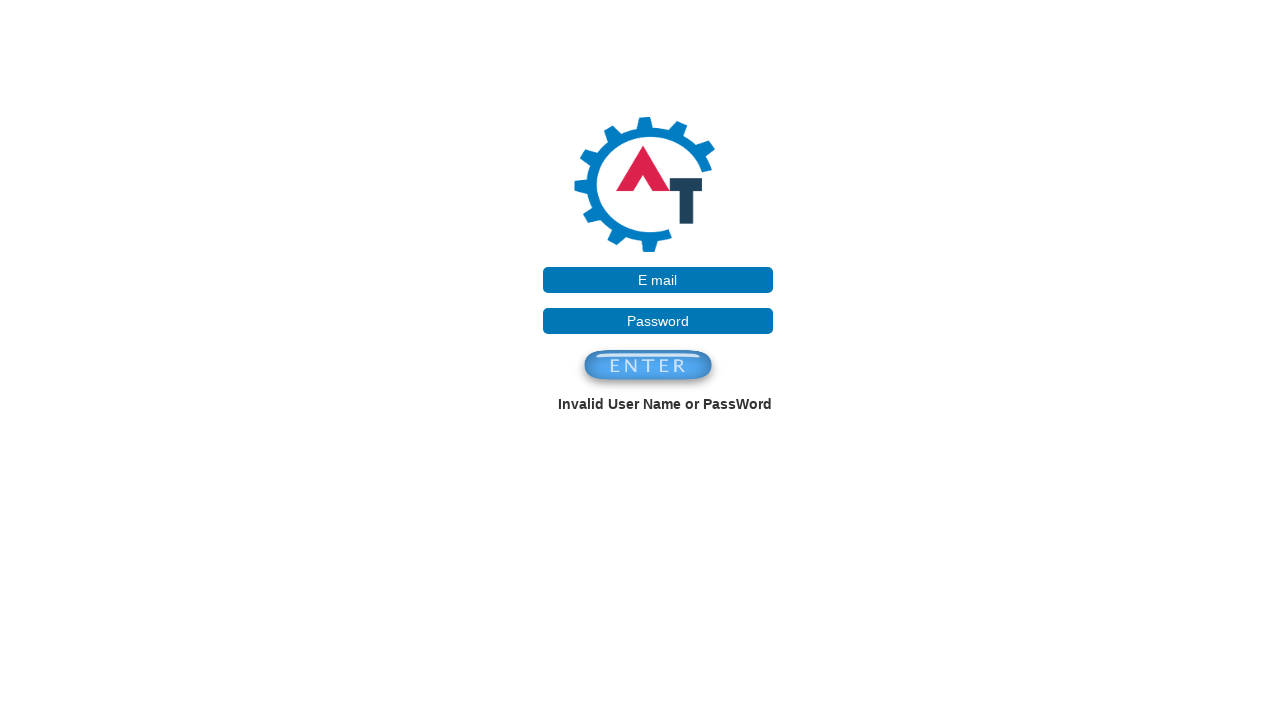

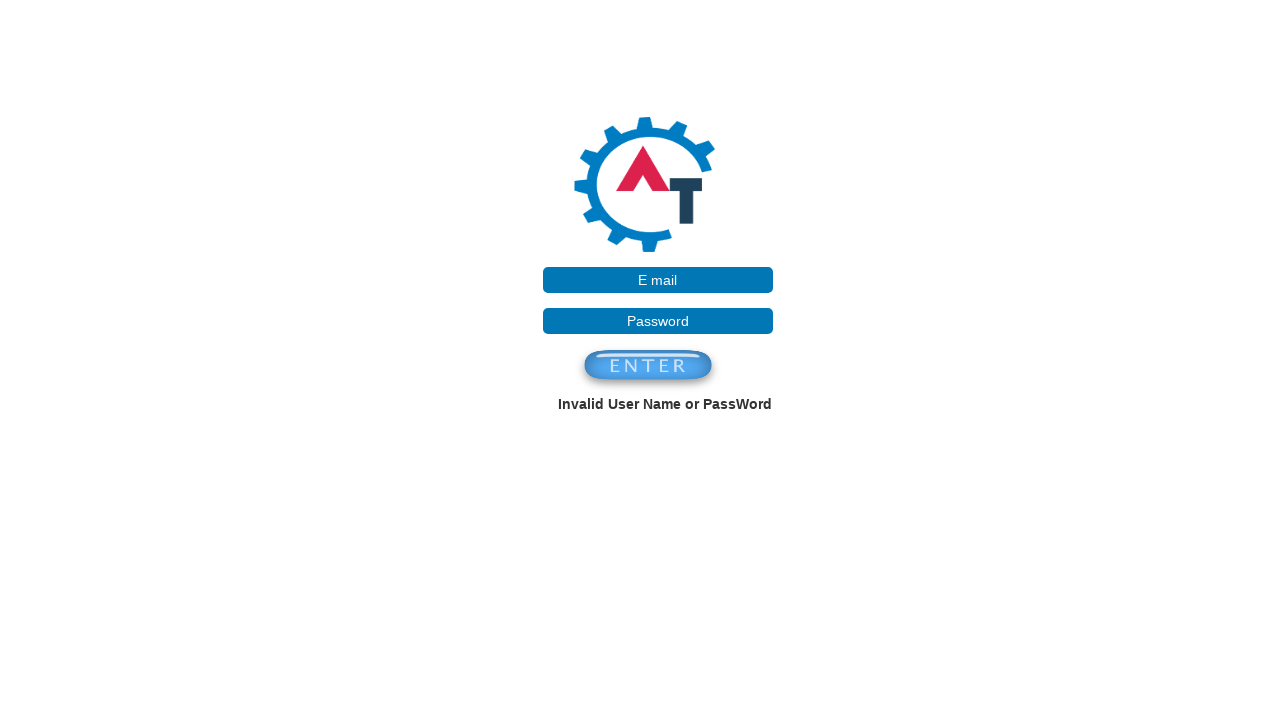